Tests table sorting functionality by comparing programmatically sorted data with the table's sort feature after clicking the column header

Starting URL: https://rahulshettyacademy.com/seleniumPractise/#/offers

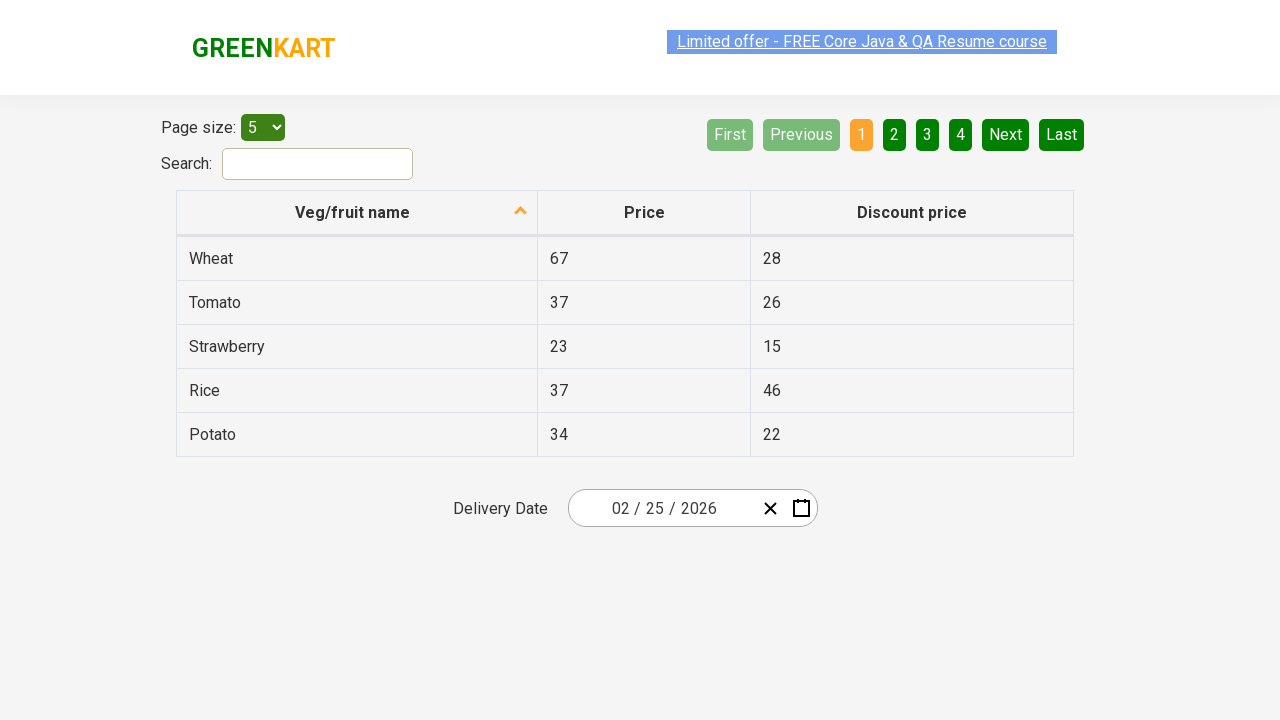

Selected '20' from page size dropdown to display more items on #page-menu
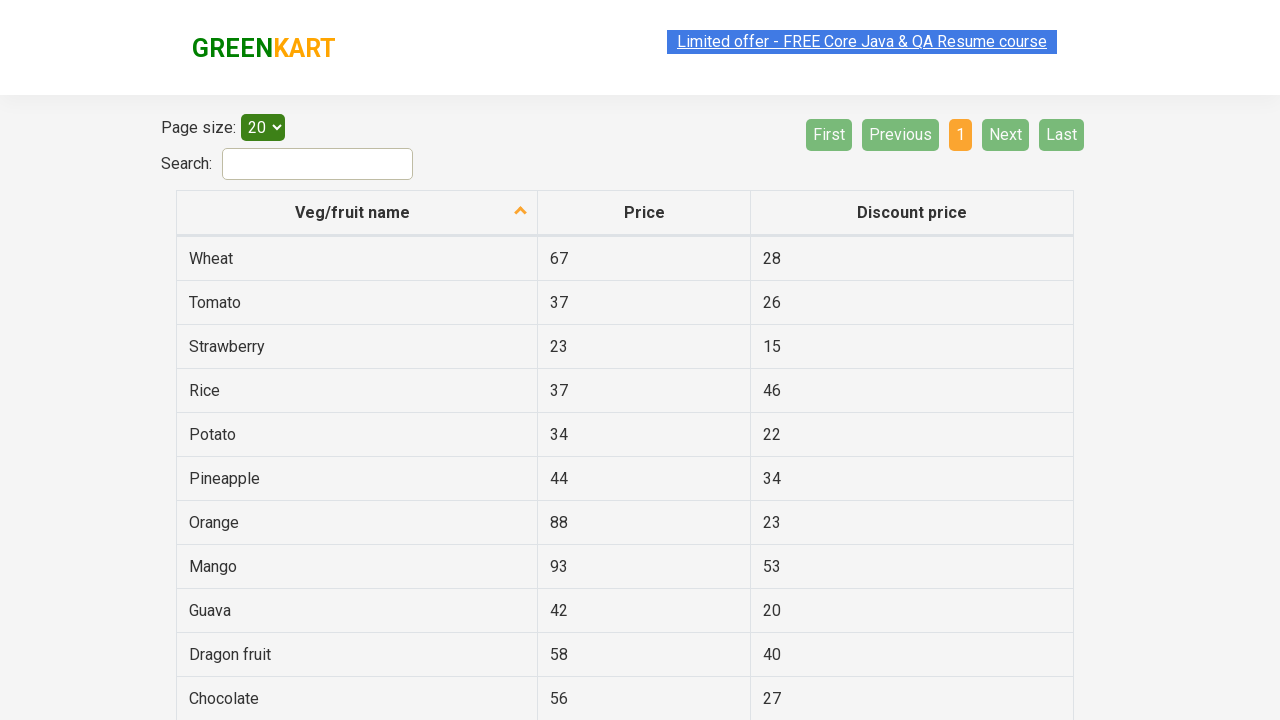

Table loaded with new page size of 20 items
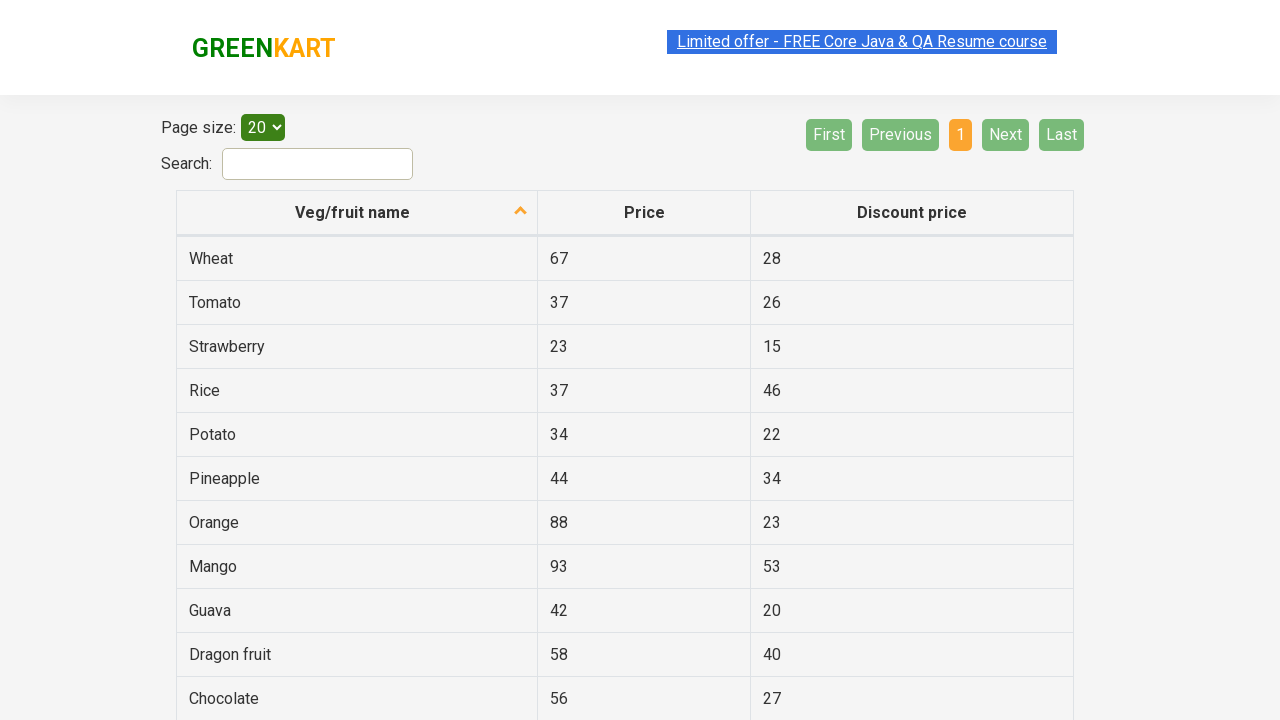

Retrieved all vegetable names from table before sorting
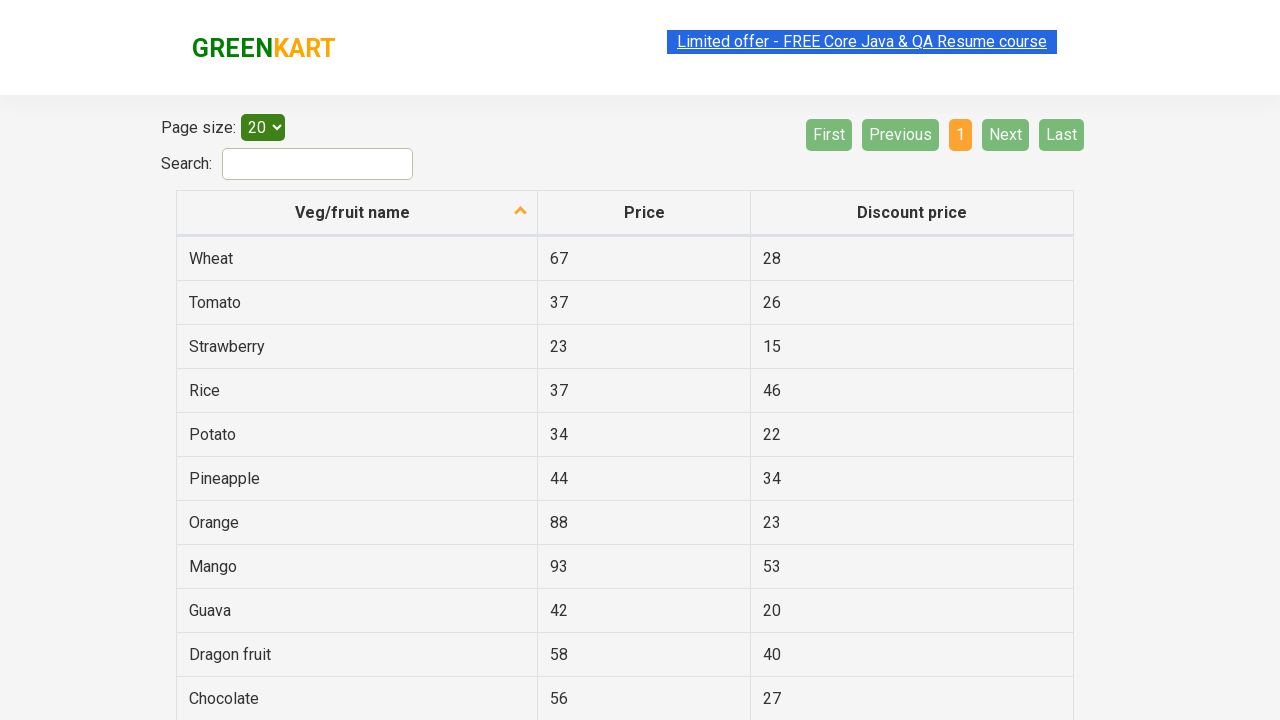

Clicked fruit column header to trigger table sort at (357, 213) on th[aria-label*='fruit']
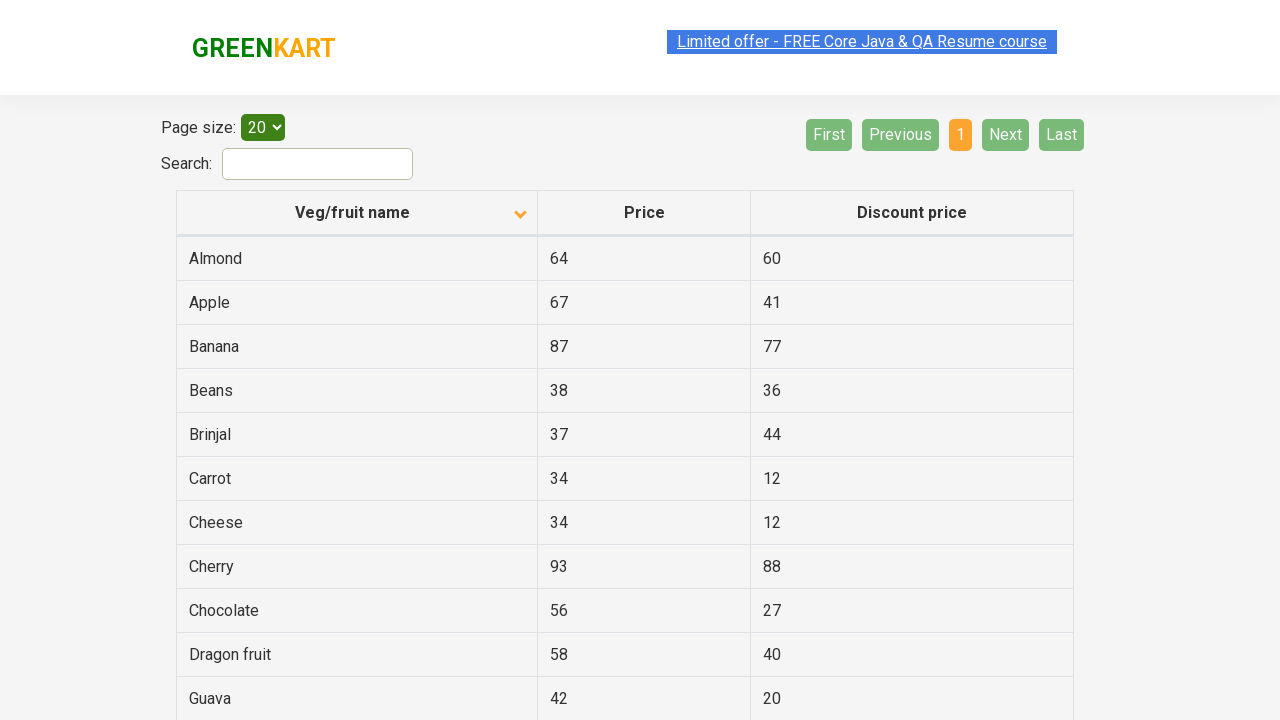

Waited for sort operation to complete
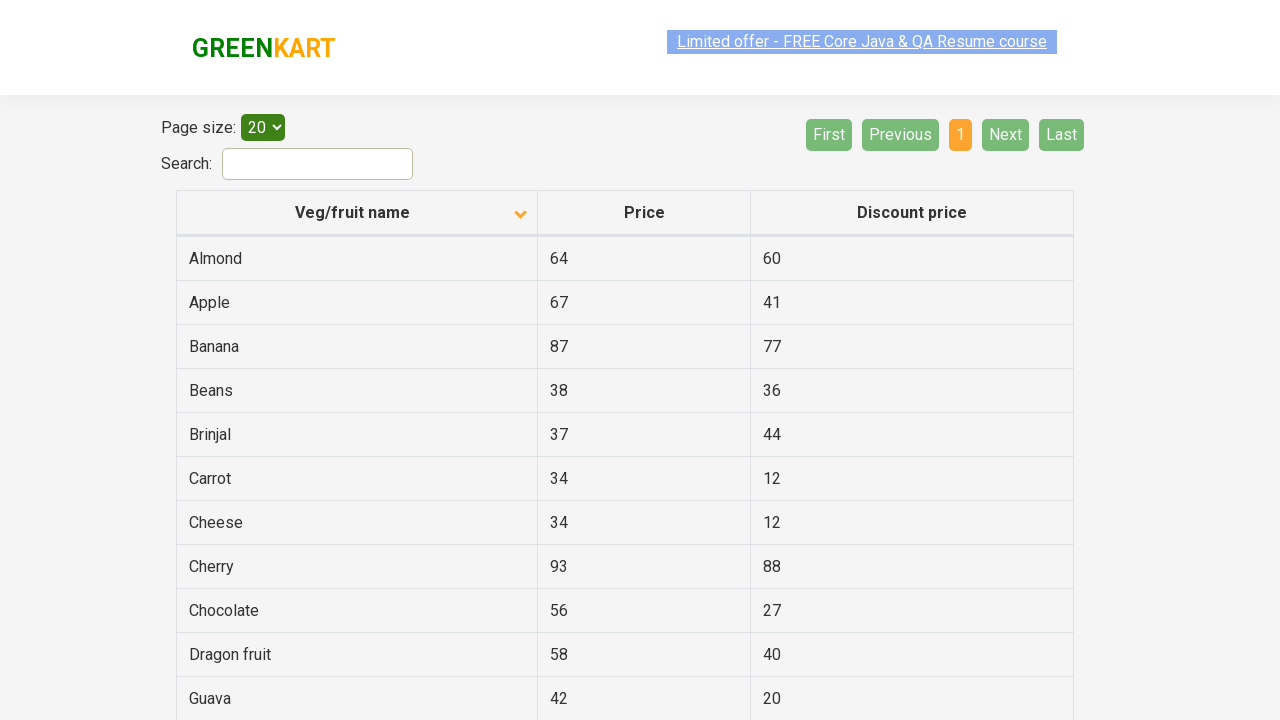

Retrieved all vegetable names from table after sorting
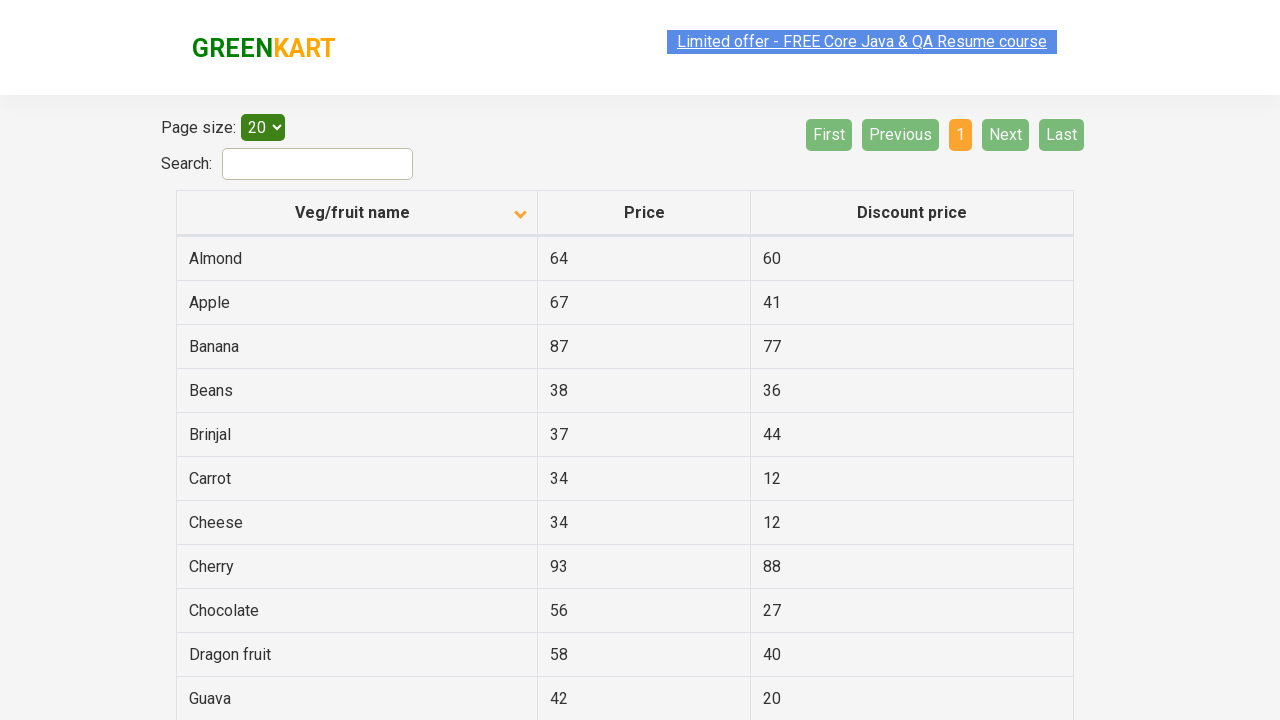

Verified table is sorted alphabetically - assertion passed
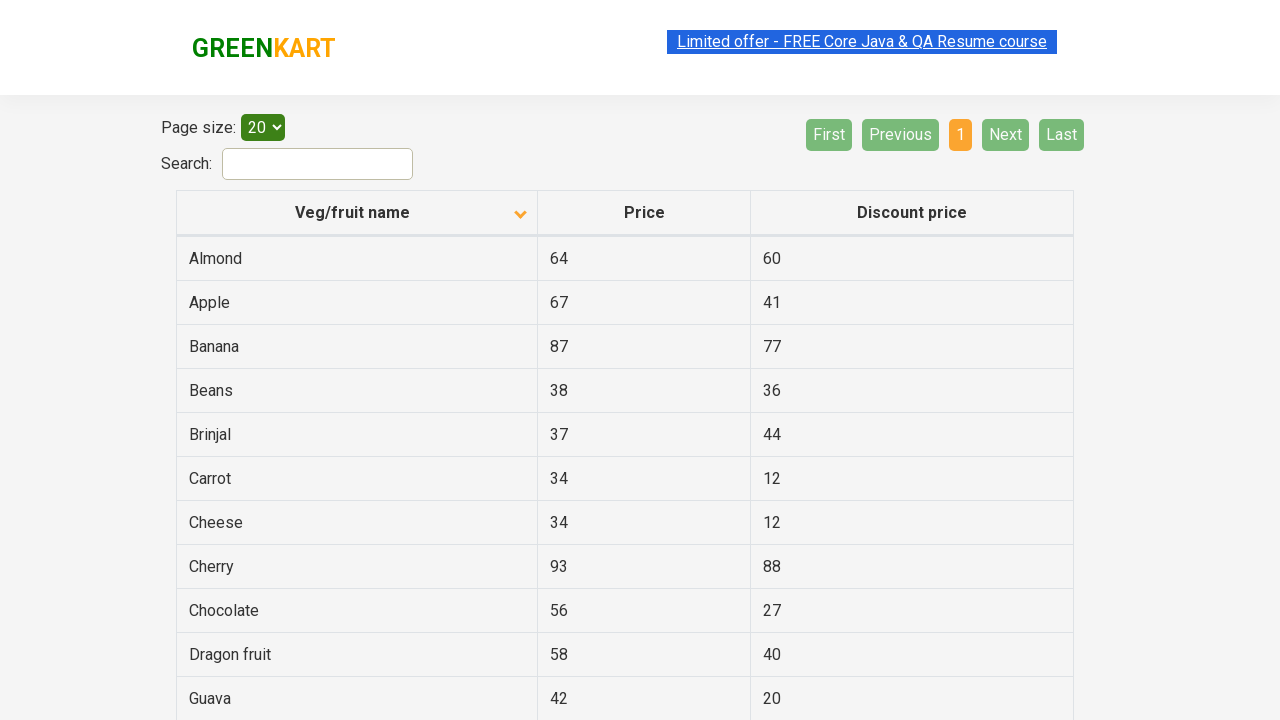

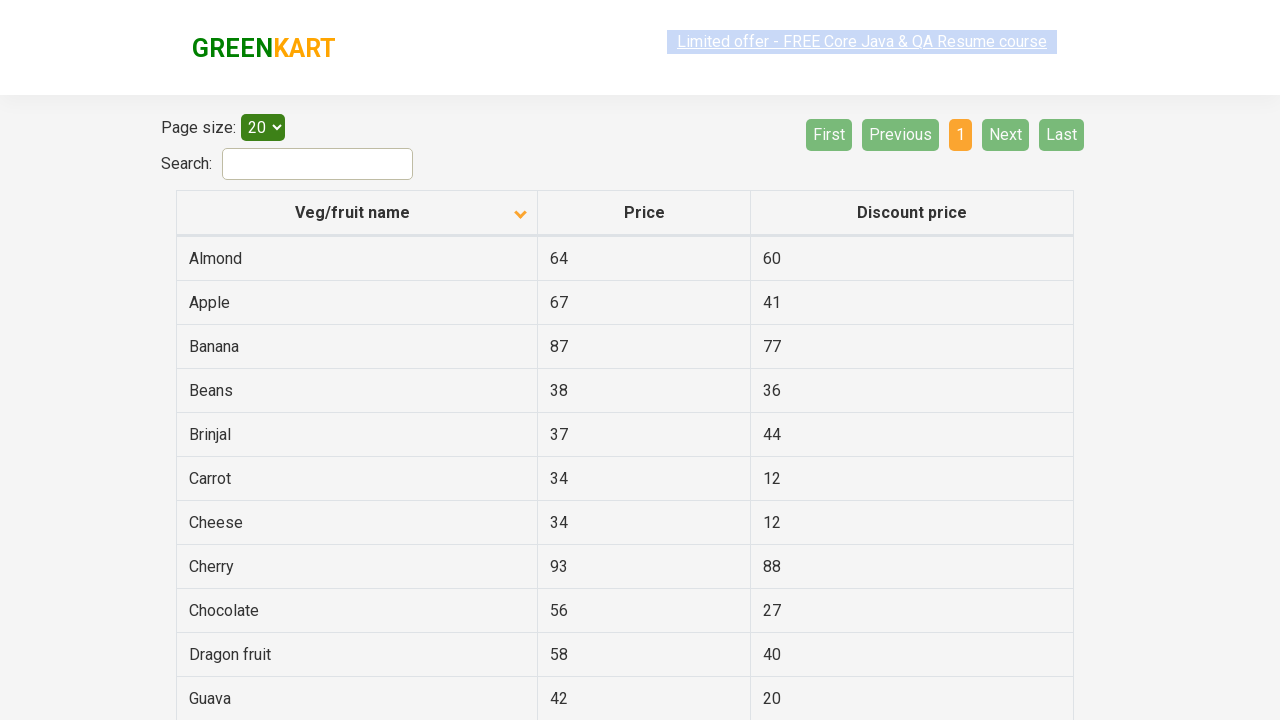